Tests browser back button navigation between filter views

Starting URL: https://demo.playwright.dev/todomvc

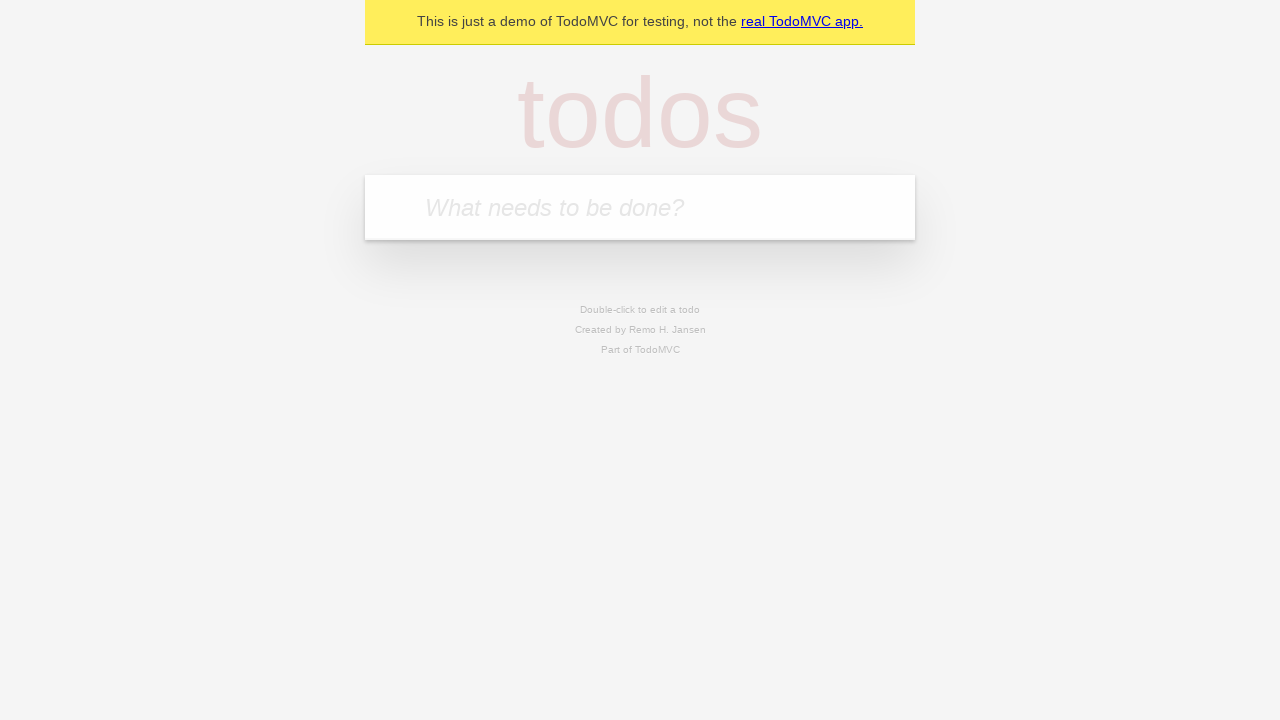

Filled todo input with 'buy some cheese' on internal:attr=[placeholder="What needs to be done?"i]
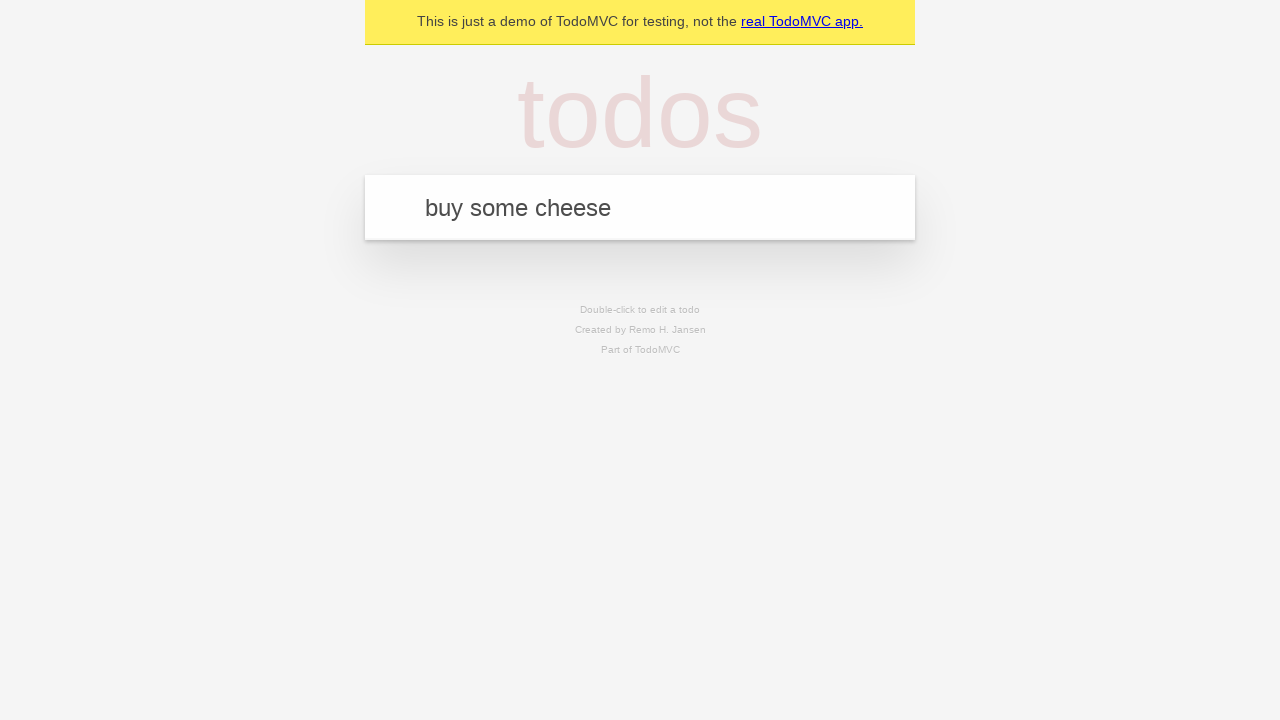

Pressed Enter to add first todo on internal:attr=[placeholder="What needs to be done?"i]
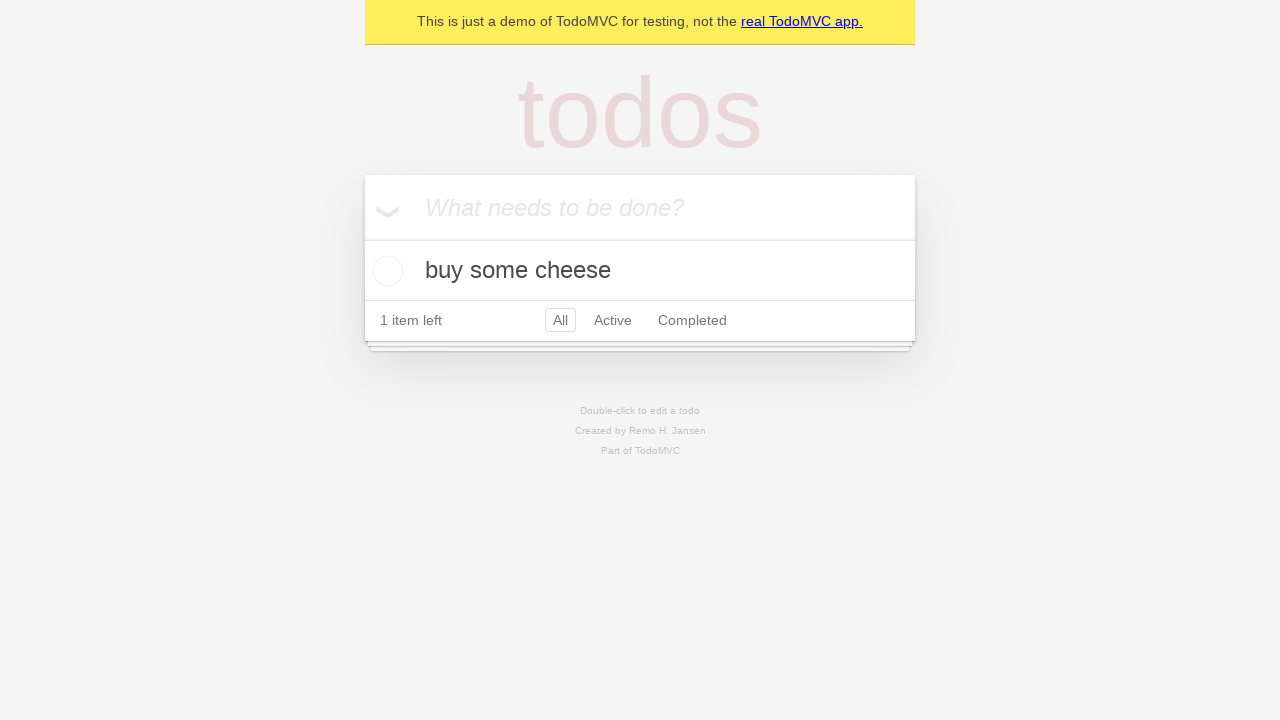

Filled todo input with 'feed the dog' on internal:attr=[placeholder="What needs to be done?"i]
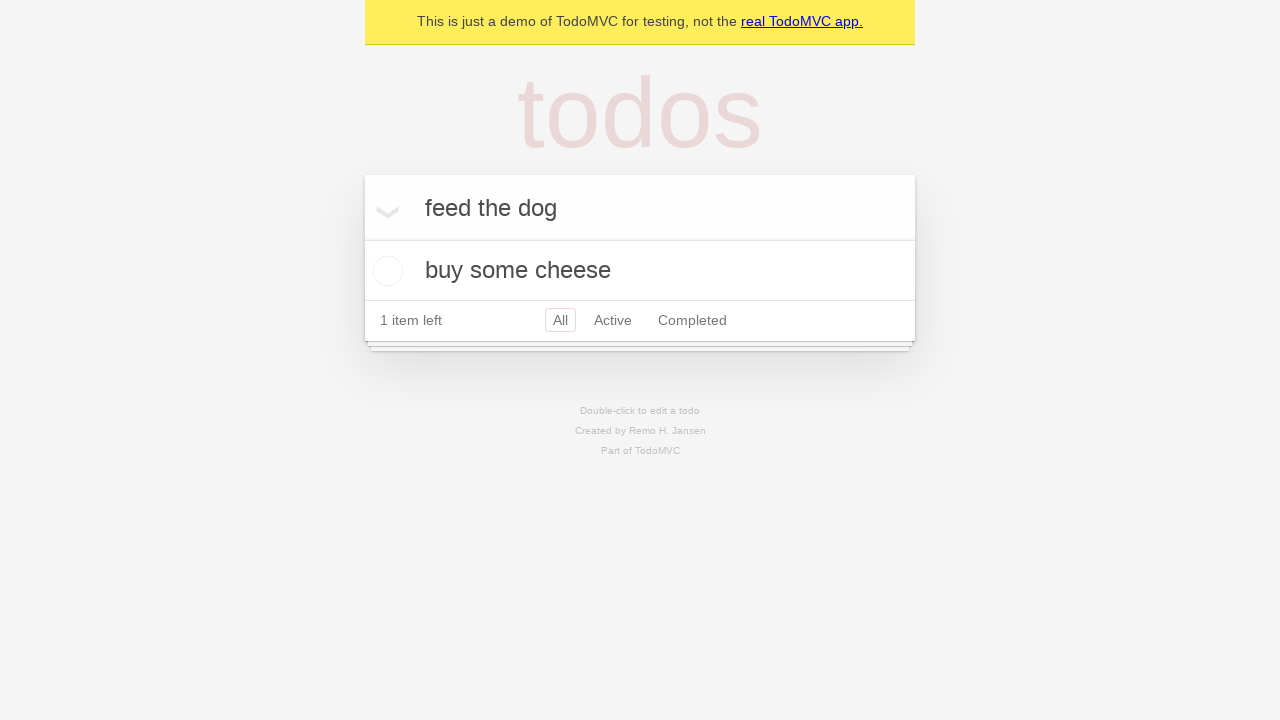

Pressed Enter to add second todo on internal:attr=[placeholder="What needs to be done?"i]
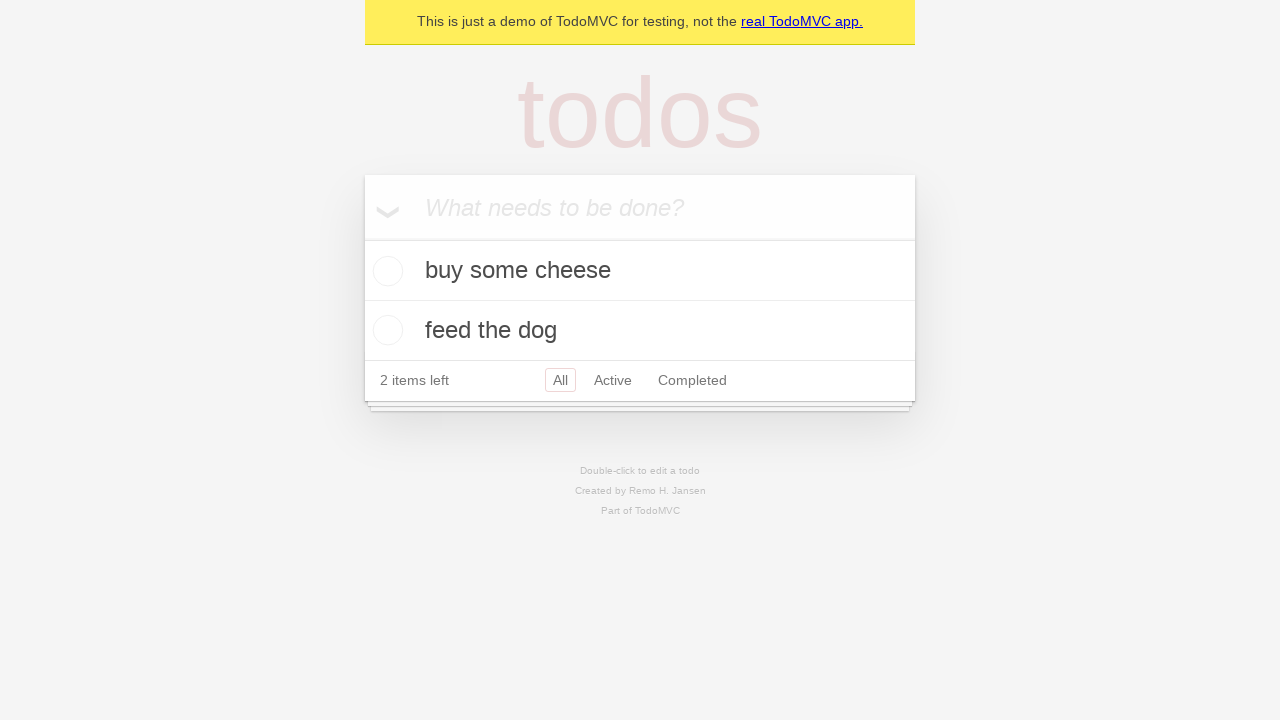

Filled todo input with 'book a doctors appointment' on internal:attr=[placeholder="What needs to be done?"i]
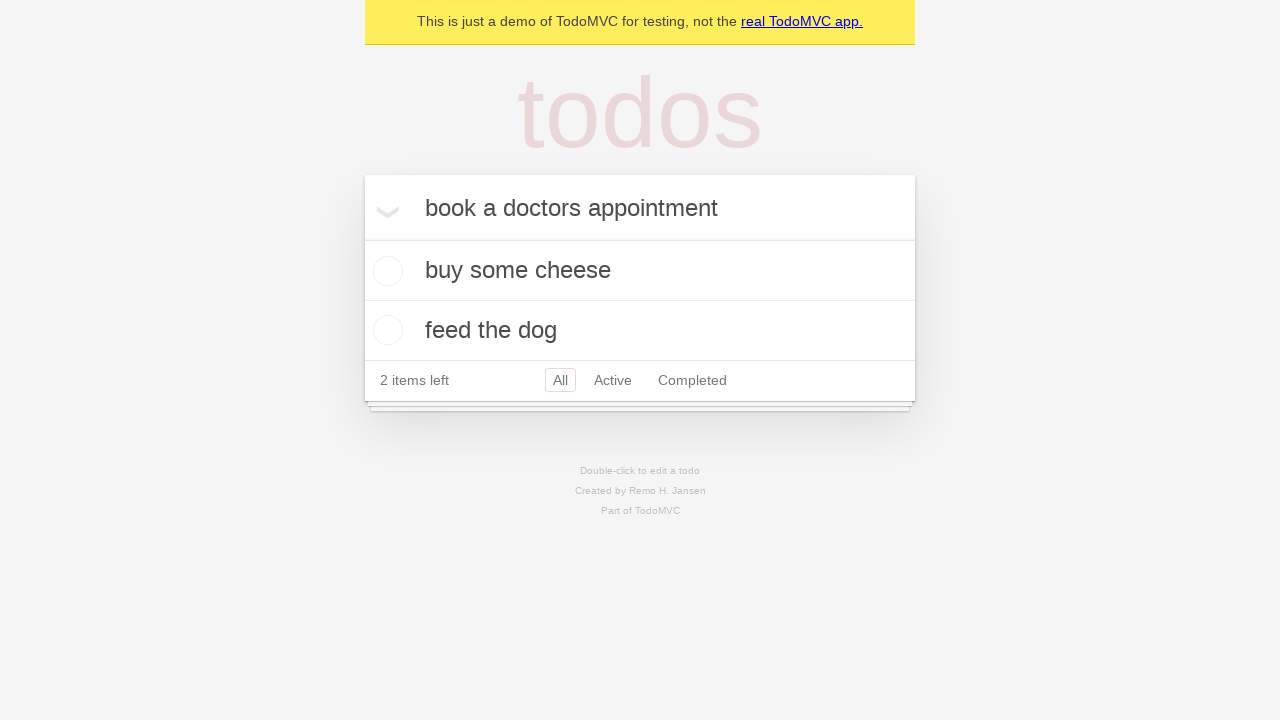

Pressed Enter to add third todo on internal:attr=[placeholder="What needs to be done?"i]
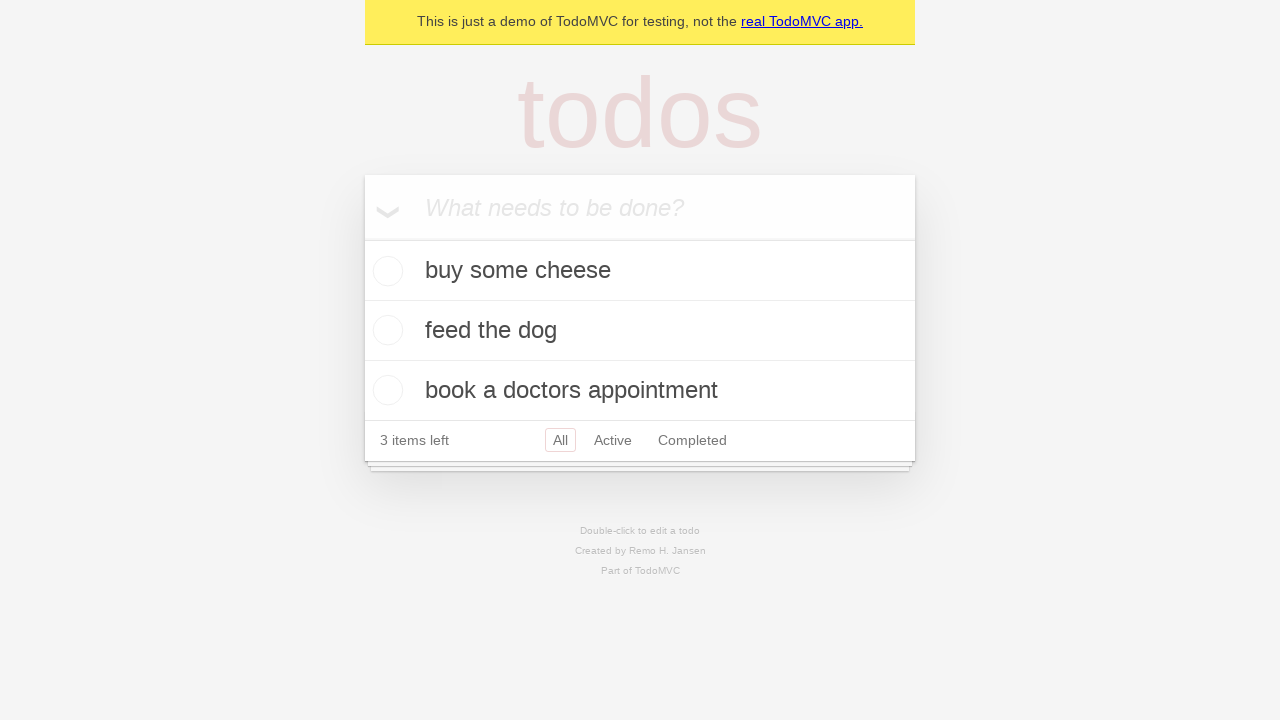

Checked the second todo item at (385, 330) on internal:testid=[data-testid="todo-item"s] >> nth=1 >> internal:role=checkbox
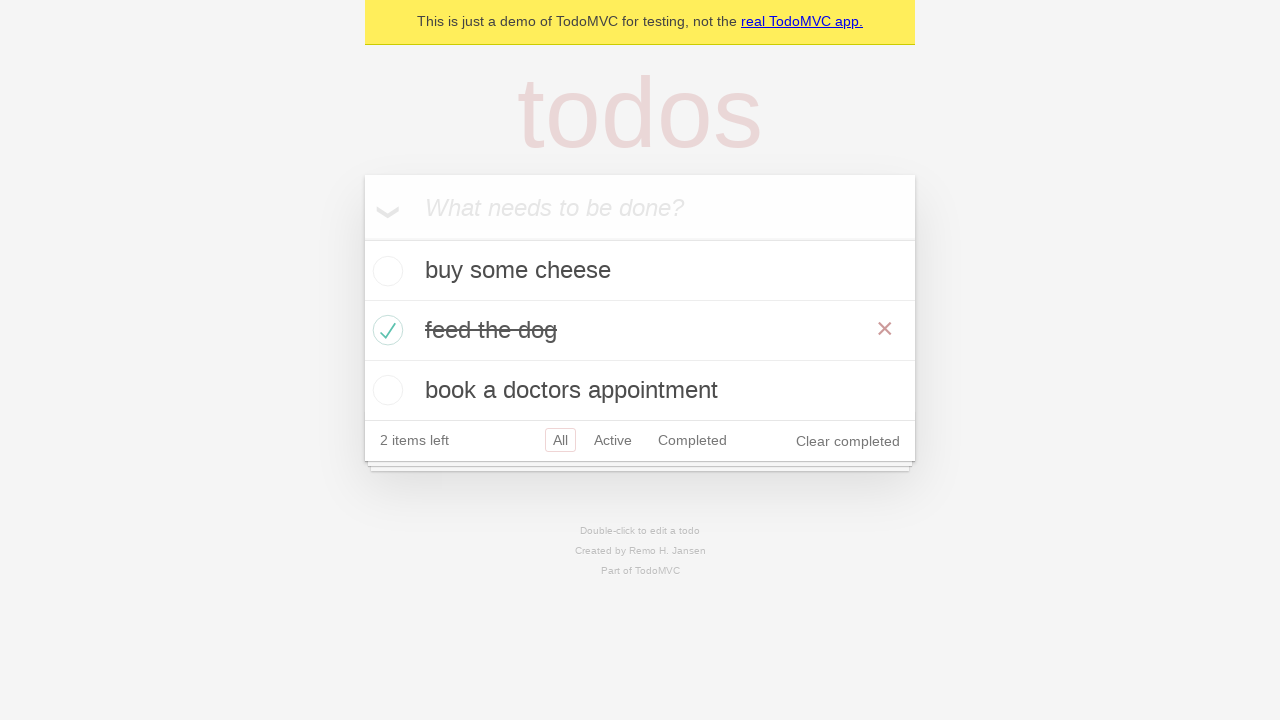

Clicked 'All' filter link at (560, 440) on internal:role=link[name="All"i]
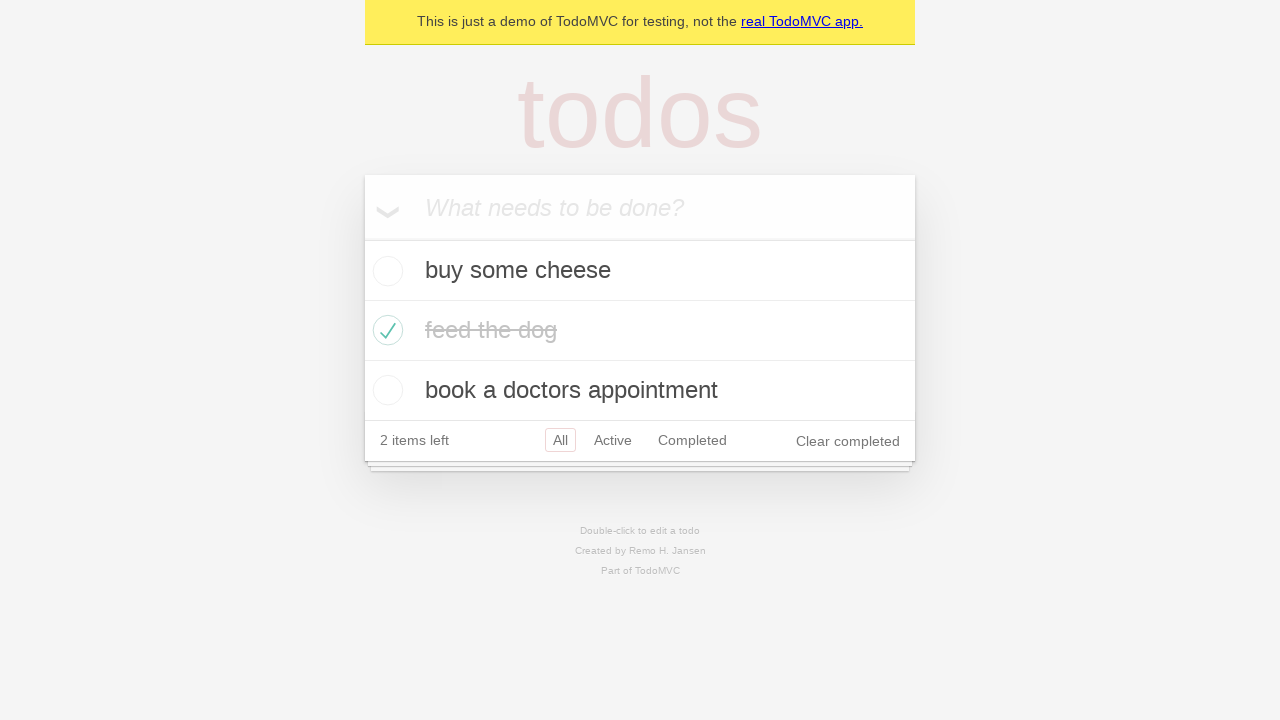

Clicked 'Active' filter link at (613, 440) on internal:role=link[name="Active"i]
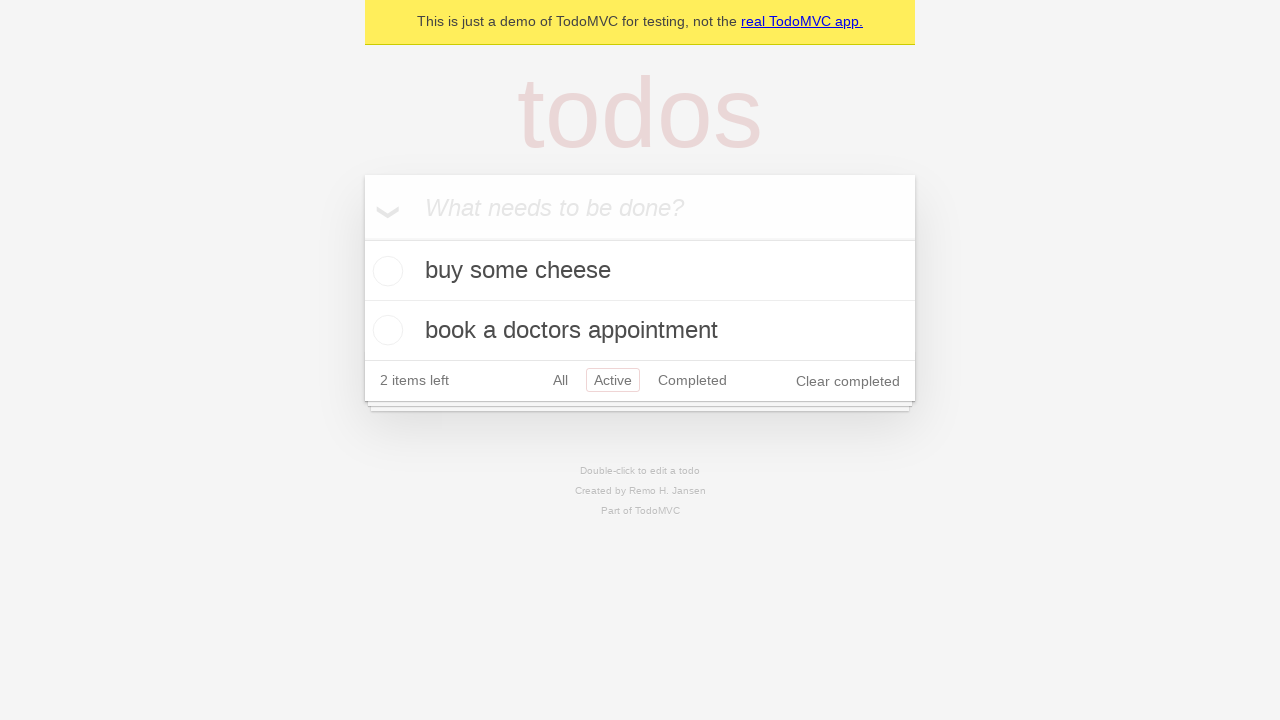

Clicked 'Completed' filter link at (692, 380) on internal:role=link[name="Completed"i]
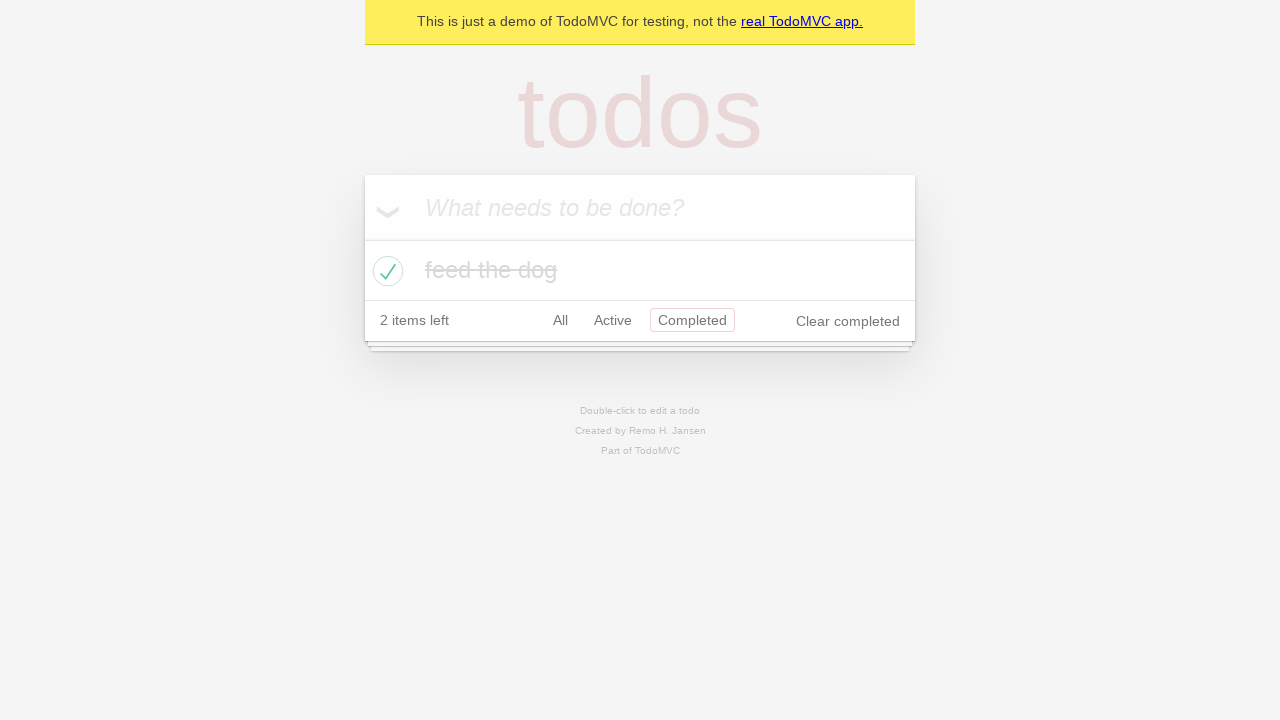

Navigated back from Completed filter to Active filter
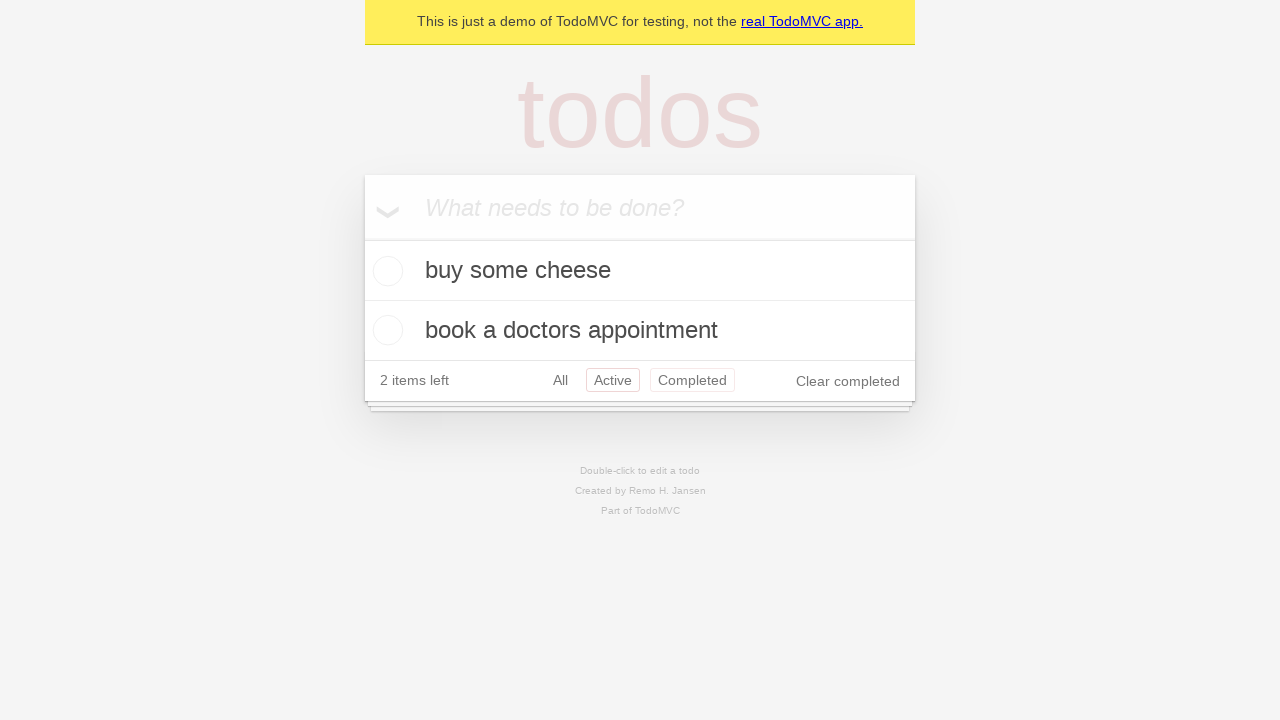

Navigated back from Active filter to All filter
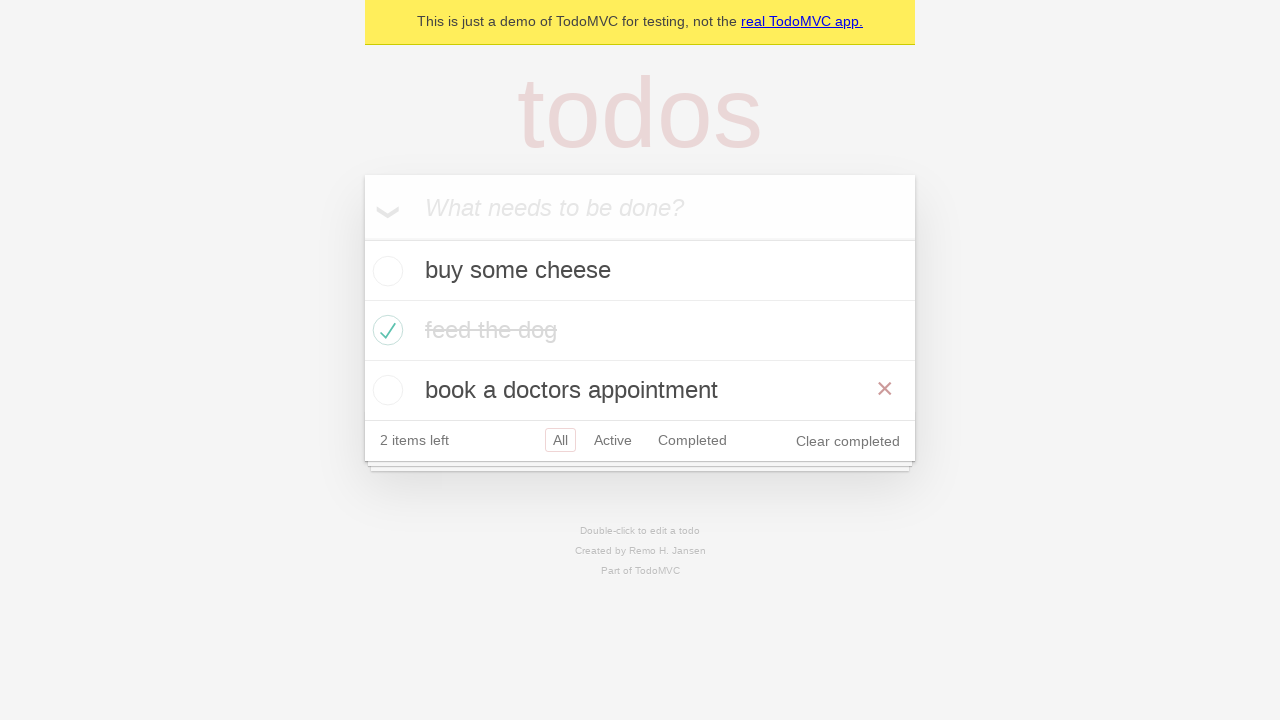

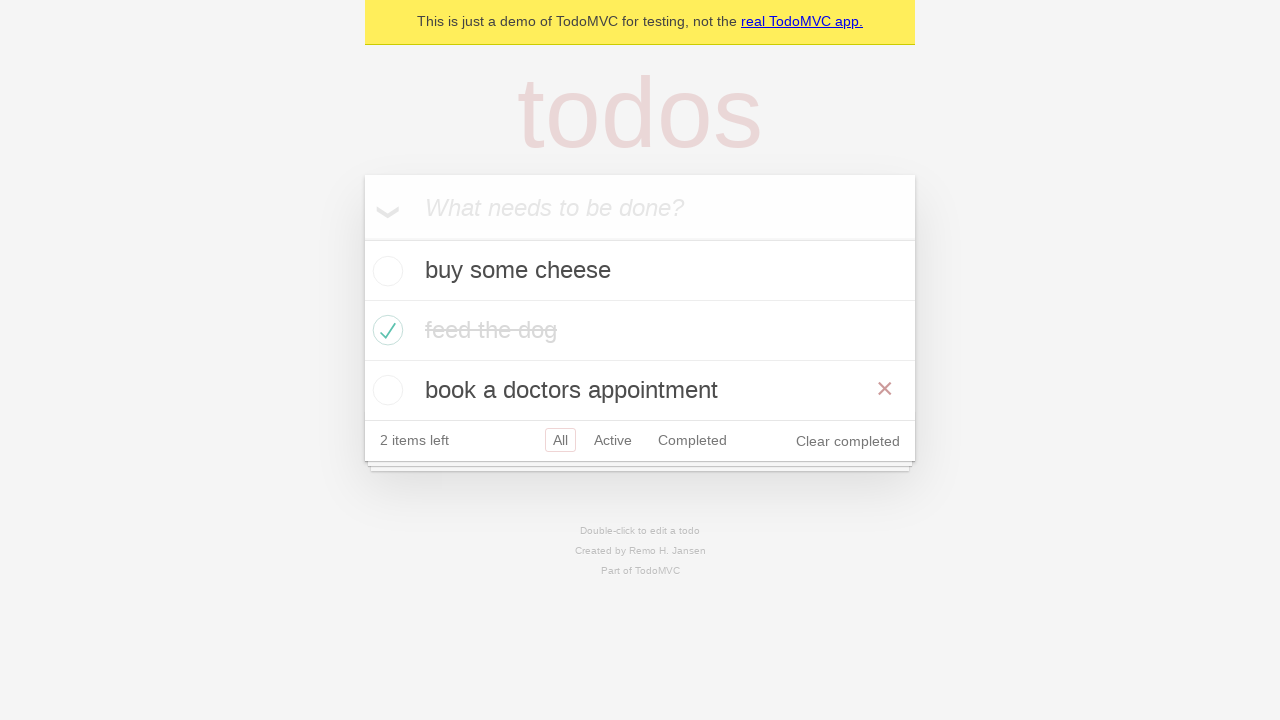